Tests that the Clear completed button is hidden when there are no completed items

Starting URL: https://demo.playwright.dev/todomvc

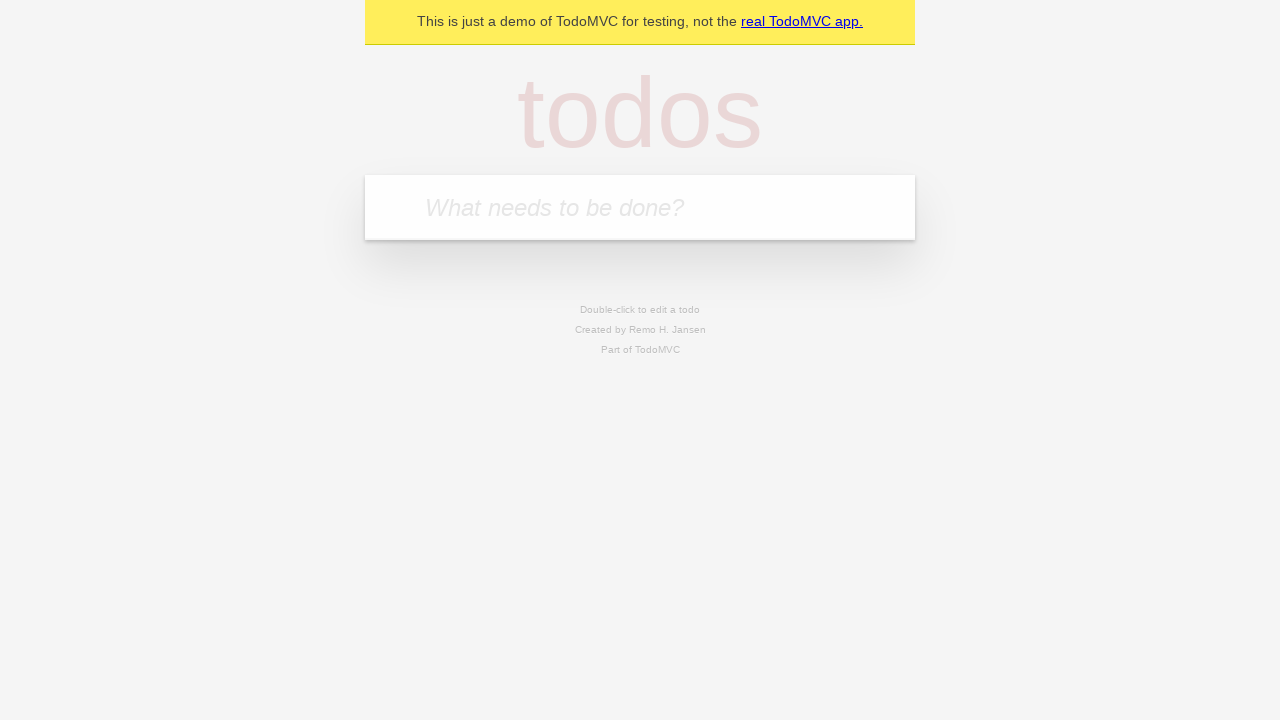

Filled todo input with 'buy some cheese' on internal:attr=[placeholder="What needs to be done?"i]
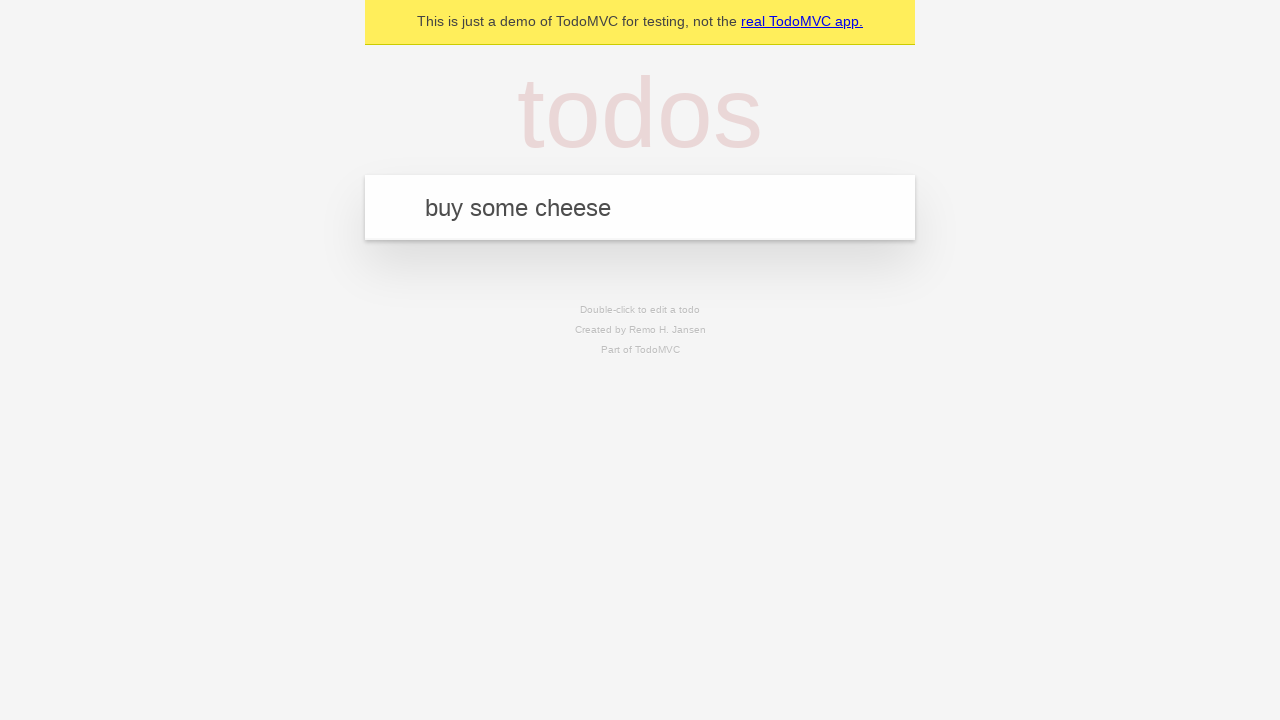

Pressed Enter to add first todo on internal:attr=[placeholder="What needs to be done?"i]
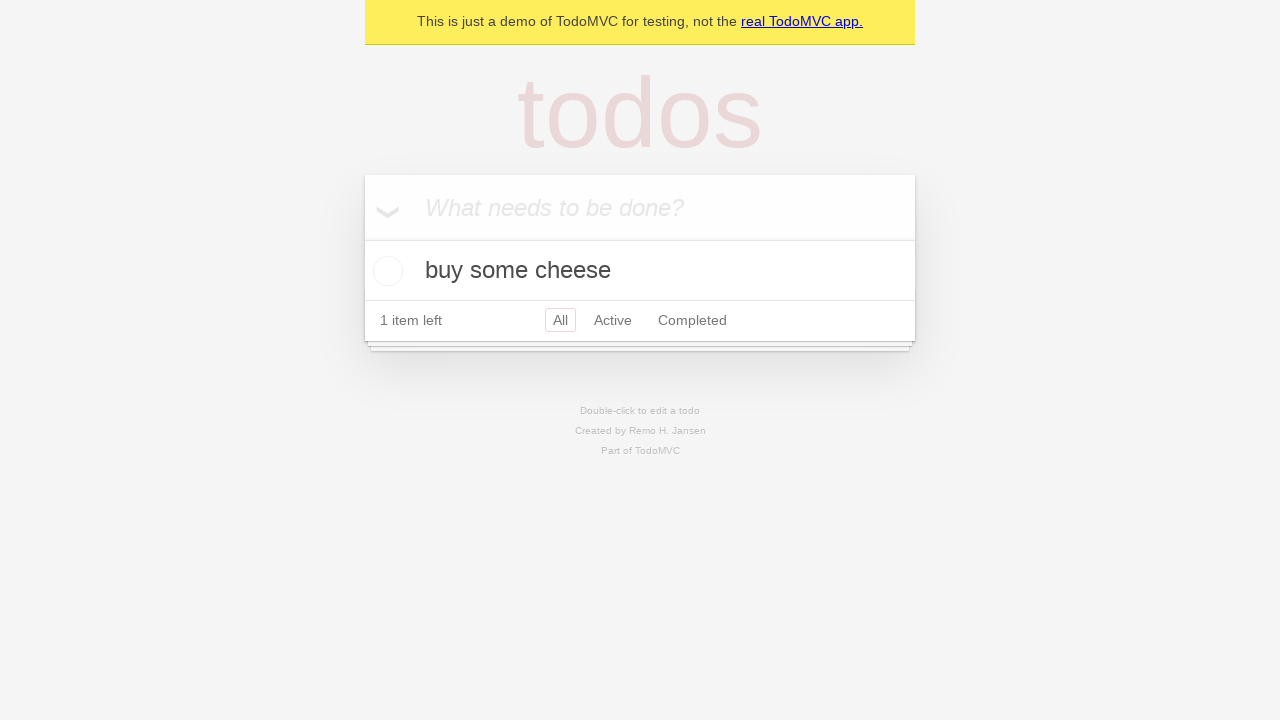

Filled todo input with 'feed the cat' on internal:attr=[placeholder="What needs to be done?"i]
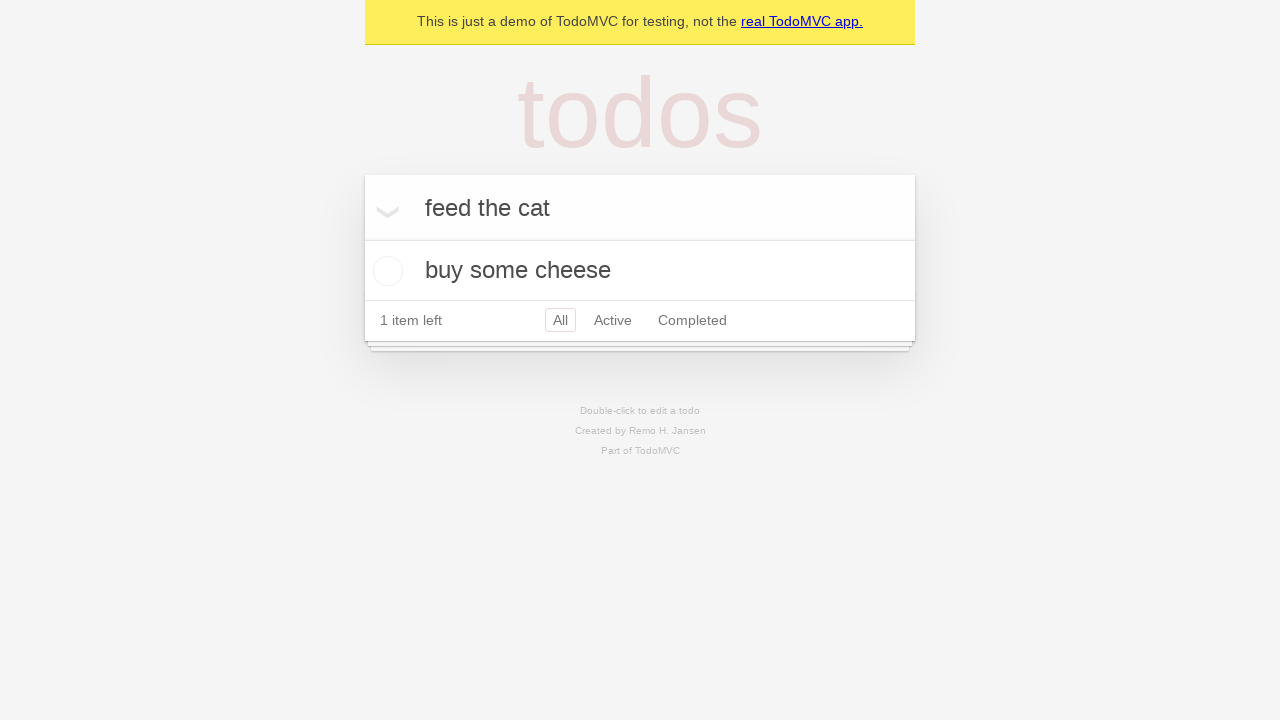

Pressed Enter to add second todo on internal:attr=[placeholder="What needs to be done?"i]
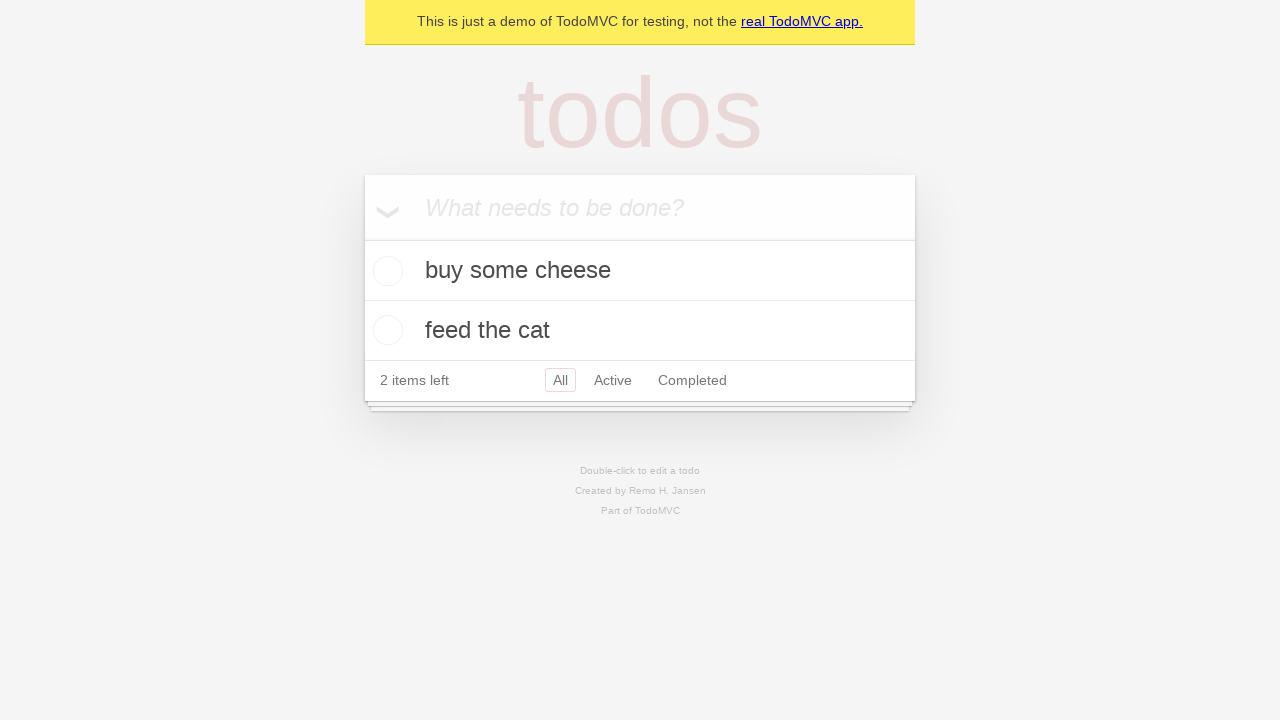

Filled todo input with 'book a doctors appointment' on internal:attr=[placeholder="What needs to be done?"i]
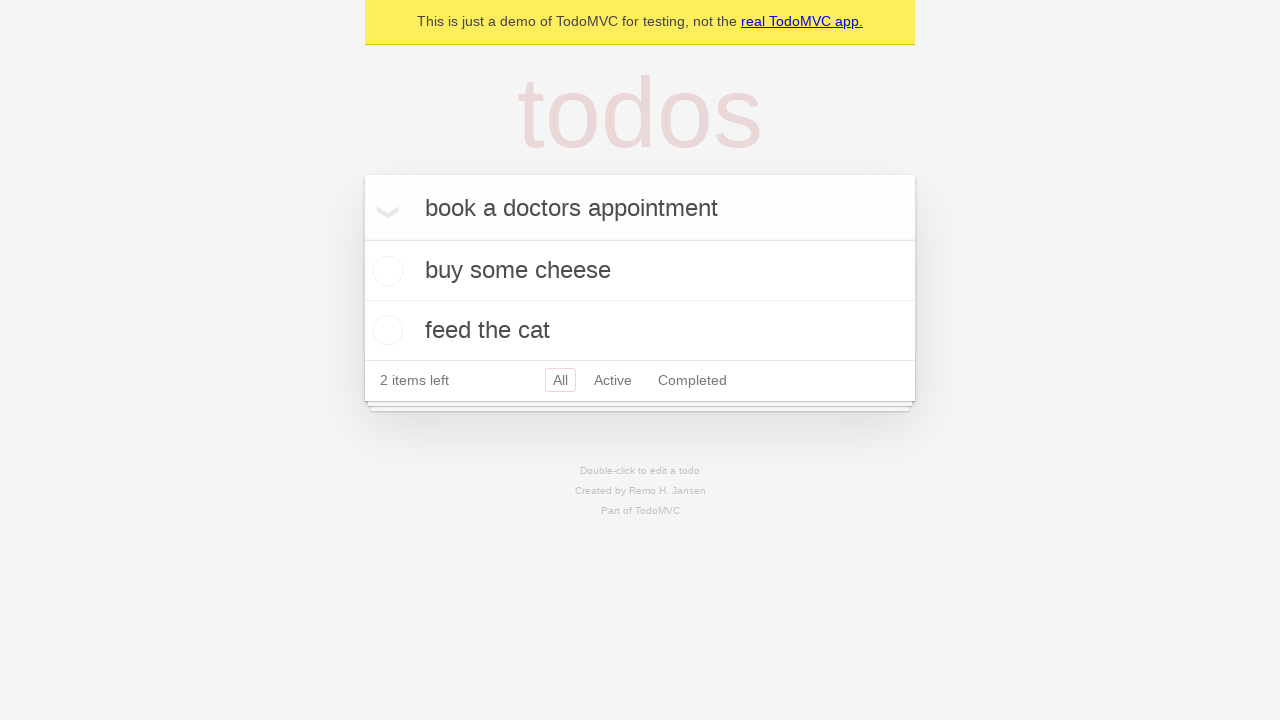

Pressed Enter to add third todo on internal:attr=[placeholder="What needs to be done?"i]
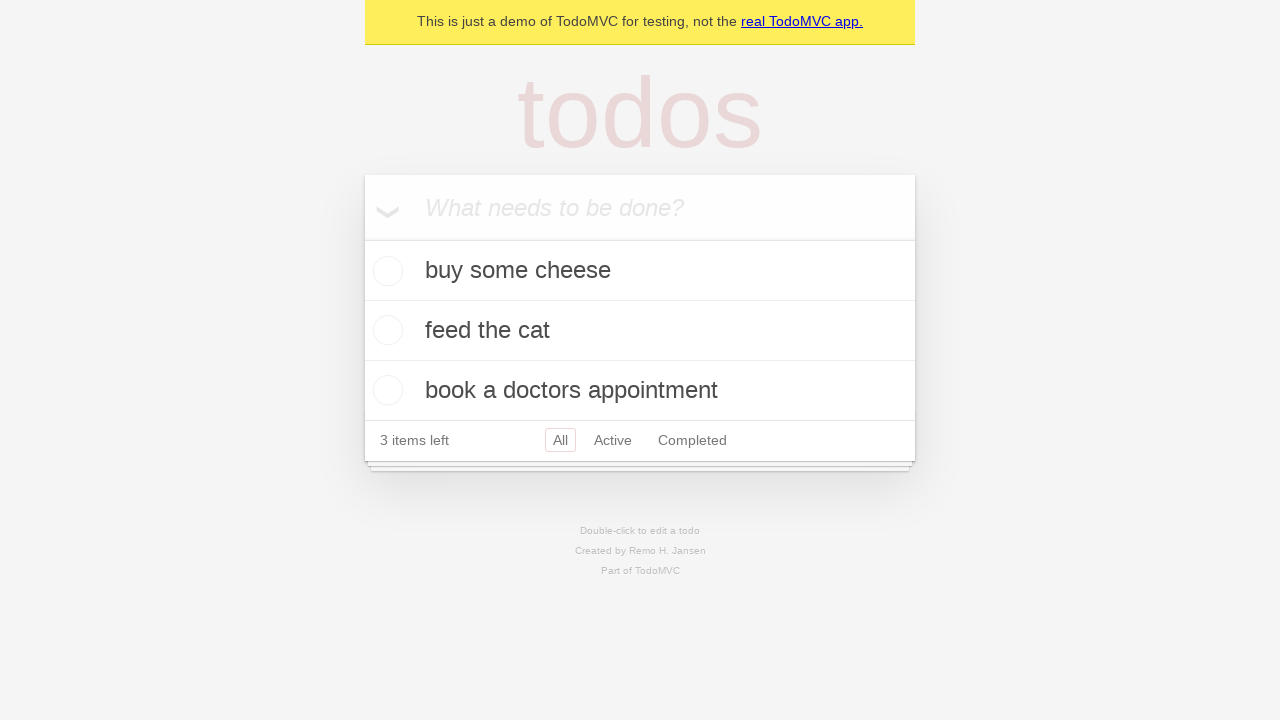

Waited for all 3 todos to load in the DOM
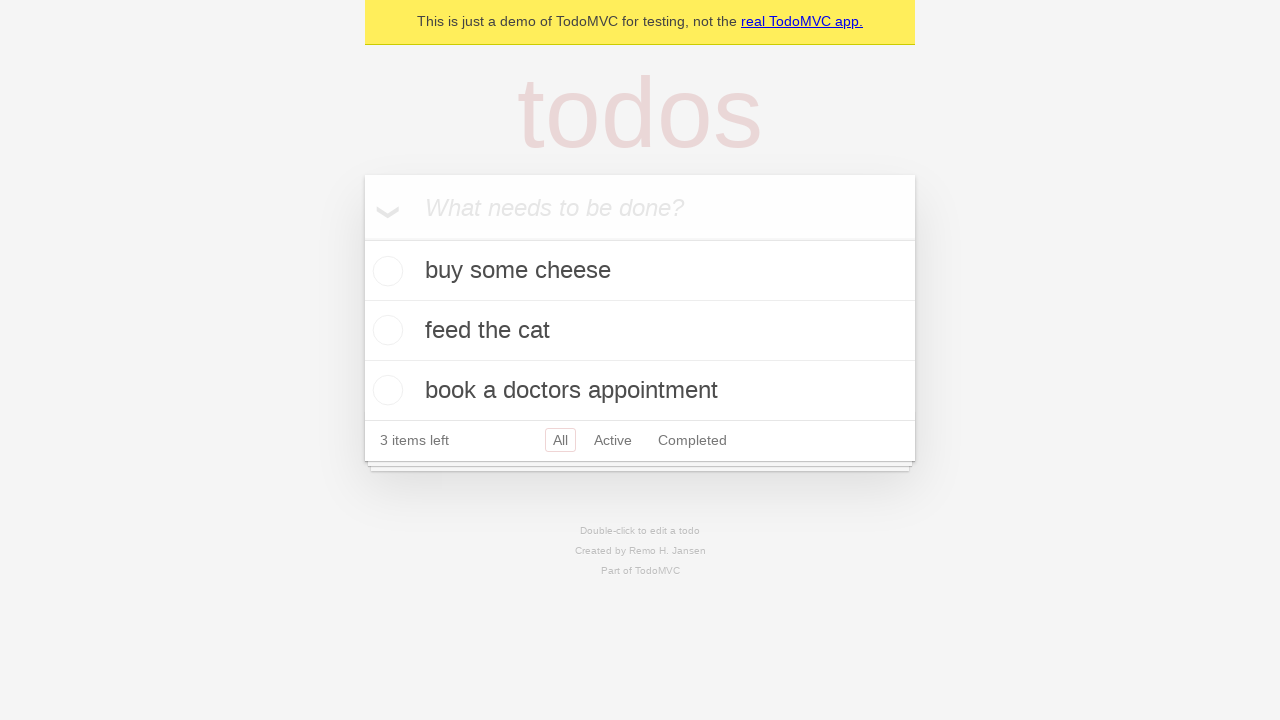

Checked the first todo as completed at (385, 271) on .todo-list li .toggle >> nth=0
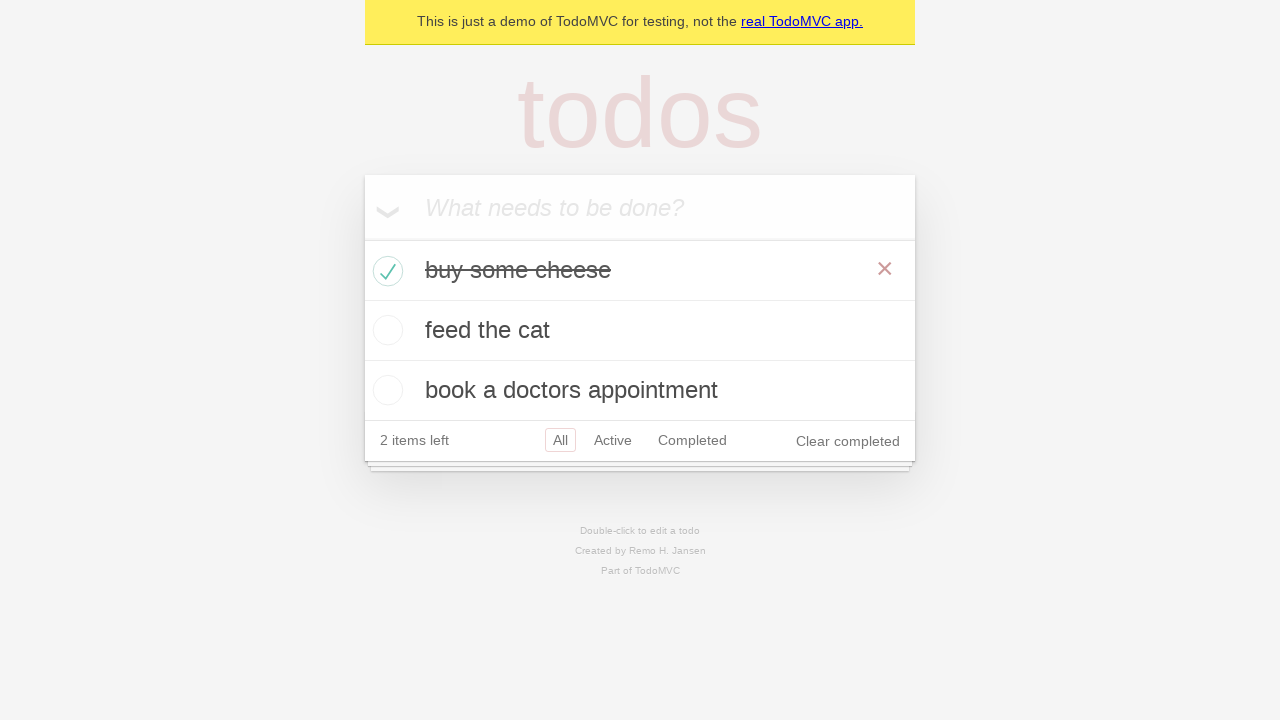

Clicked 'Clear completed' button to remove completed todo at (848, 441) on internal:role=button[name="Clear completed"i]
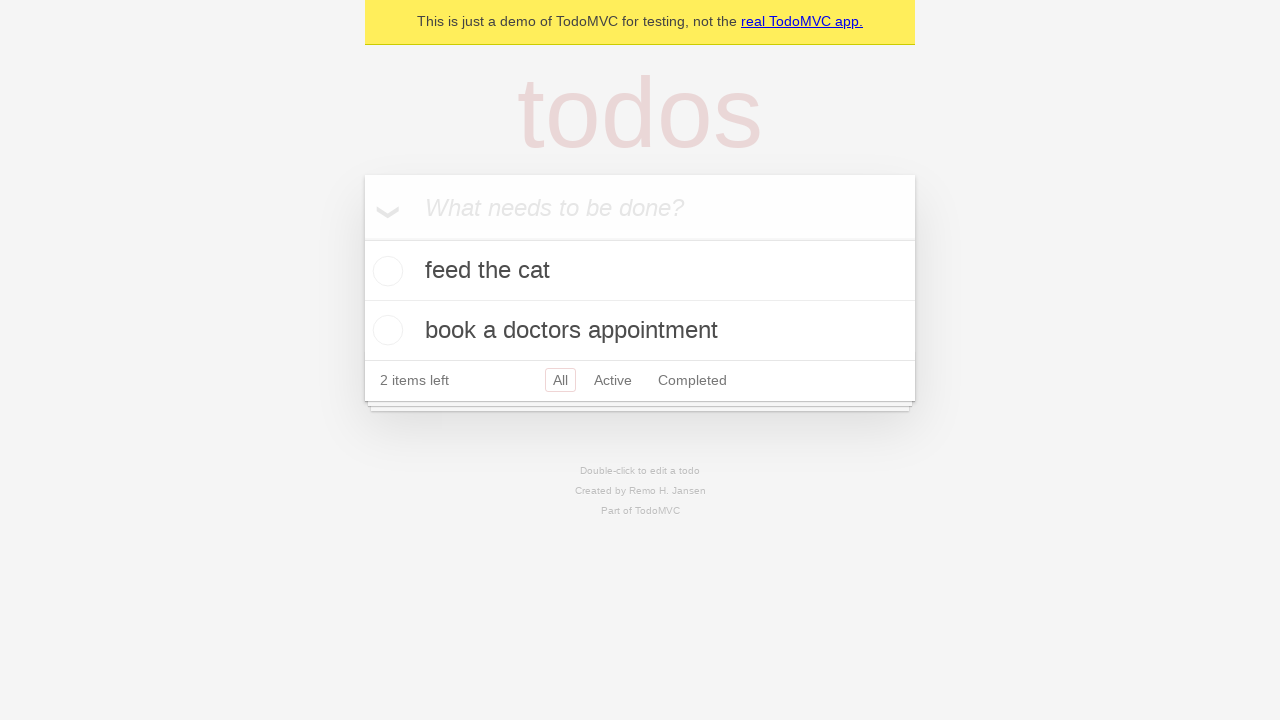

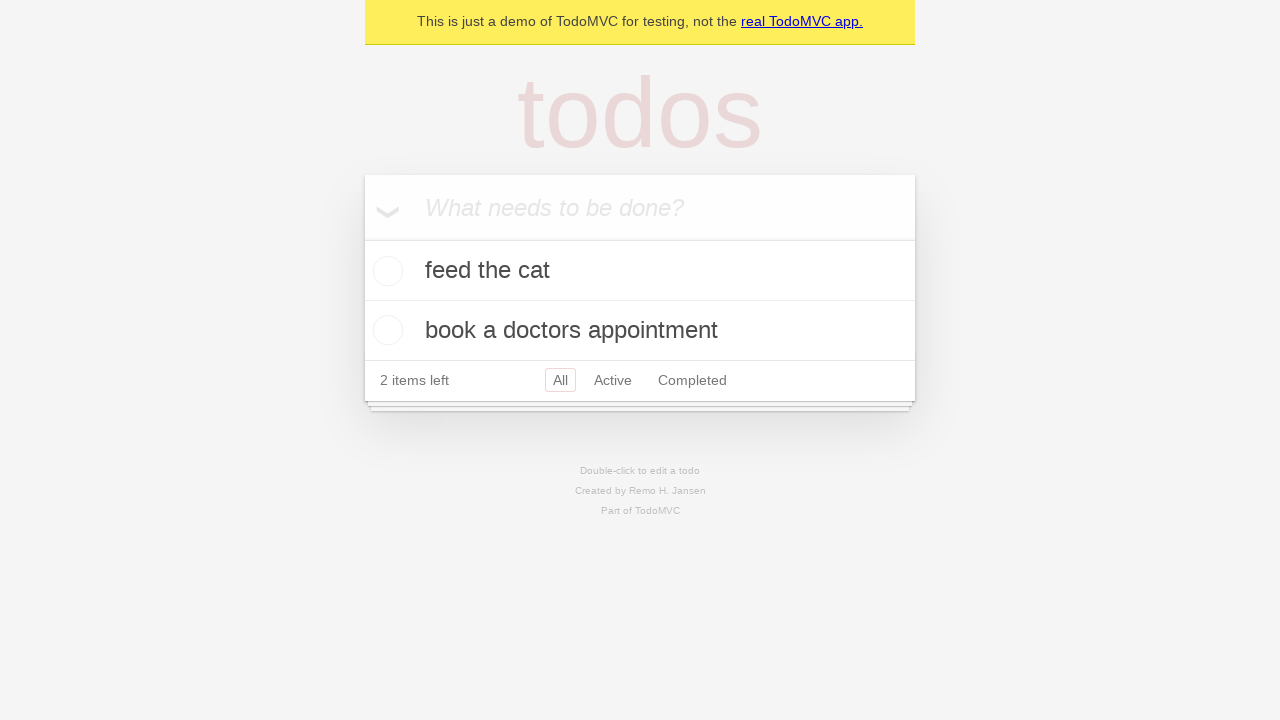